Tests a registration form by filling in first name, last name, and email fields, then submitting the form and verifying successful registration message

Starting URL: http://suninjuly.github.io/registration1.html

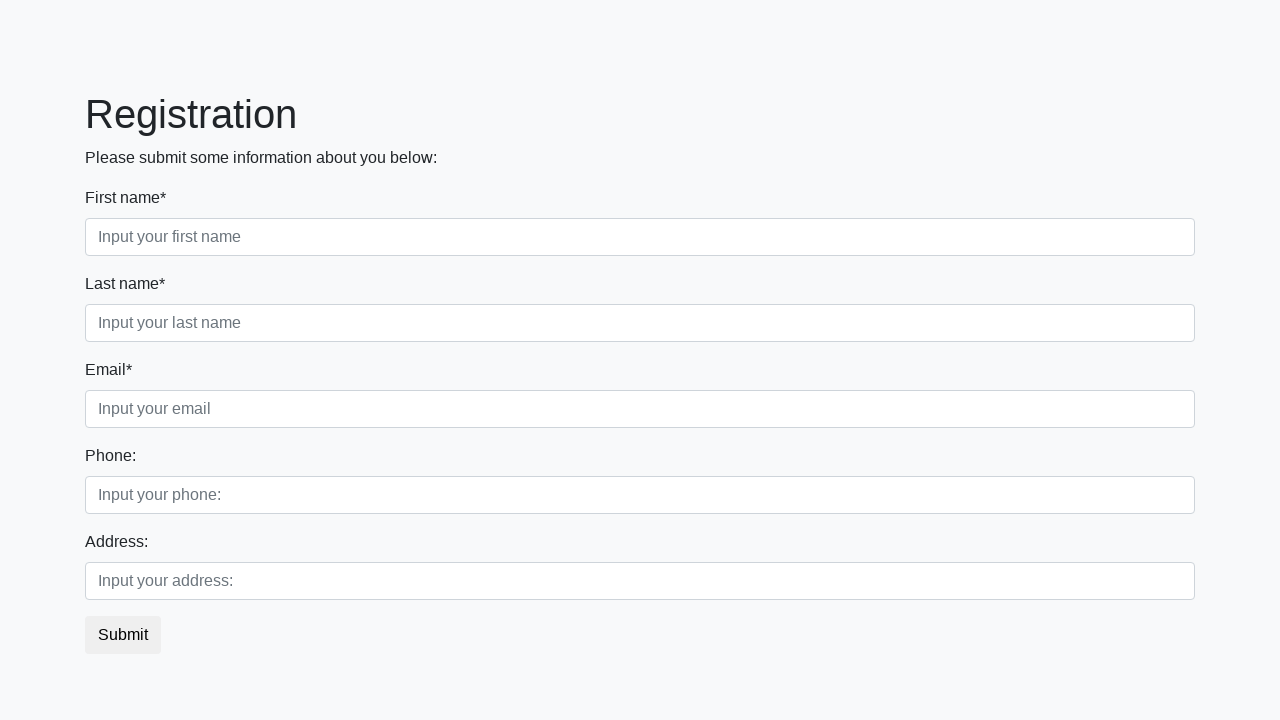

Filled first name field with 'Alex' on //div[@class='first_block']//input
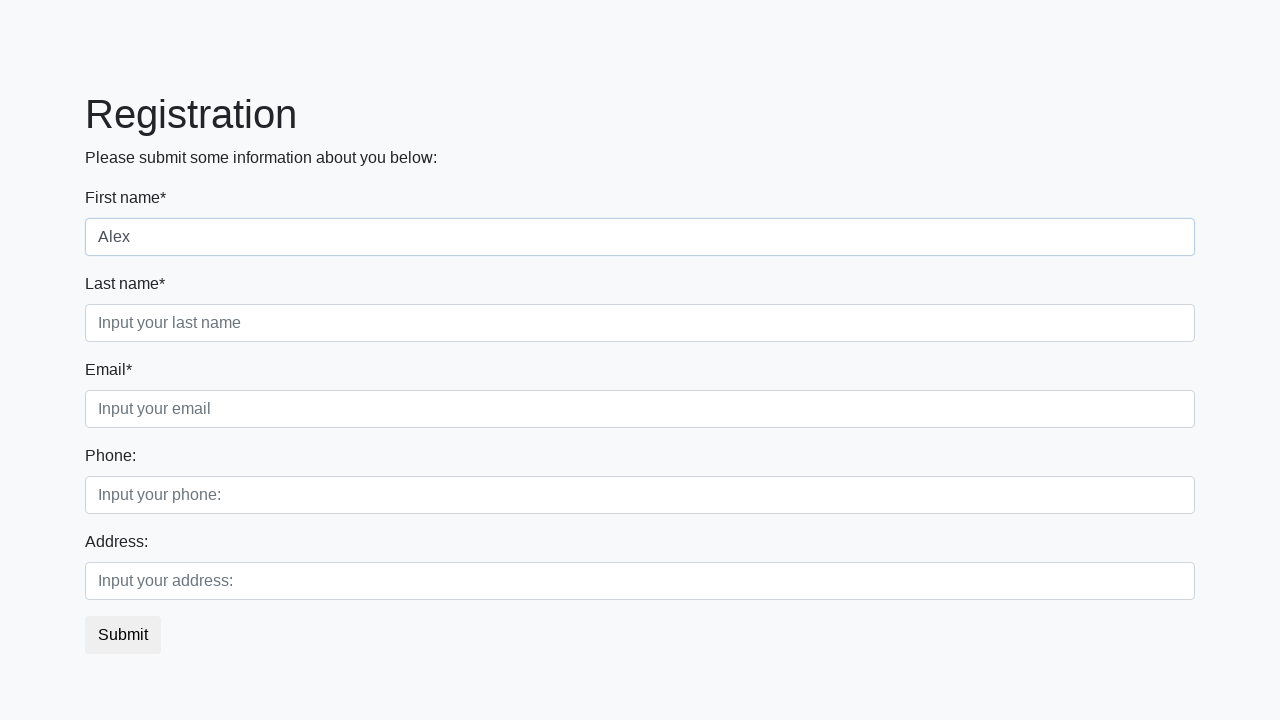

Filled last name field with 'Fomenko' on //div[@class='first_block']//div[2]//input
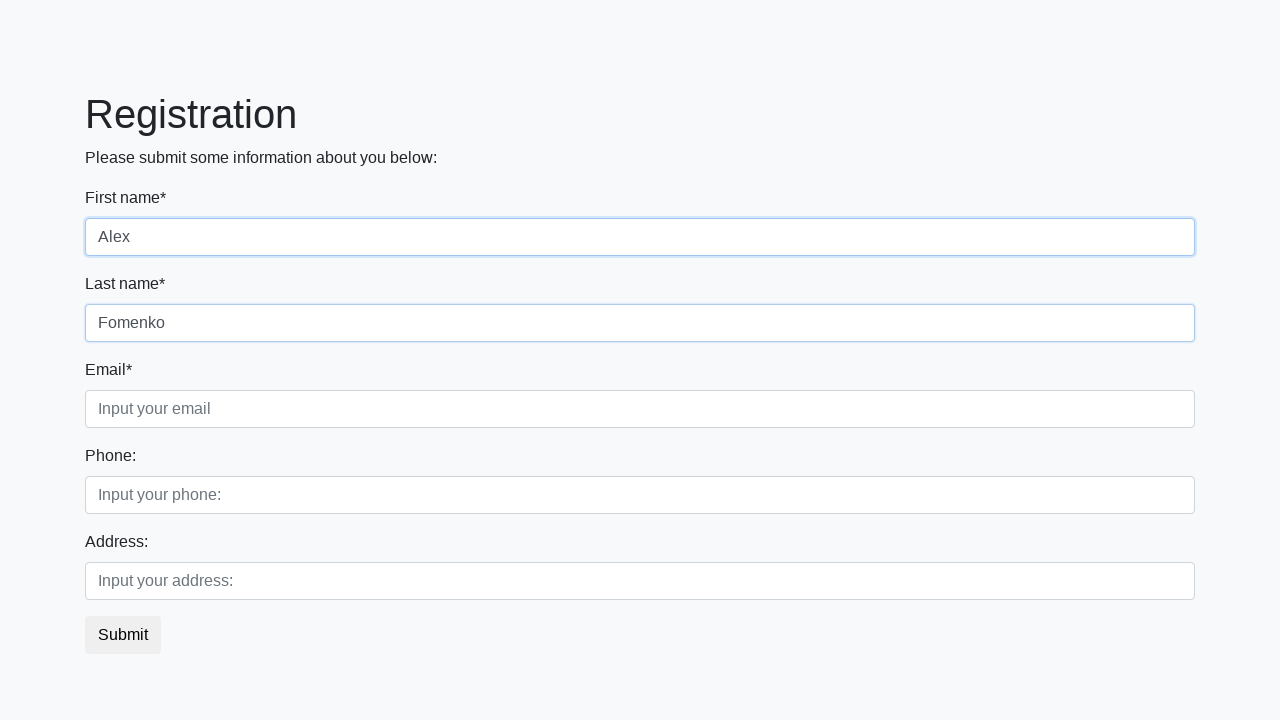

Filled email field with 'mail@test.com' on //div[@class='first_block']//div[3]//input
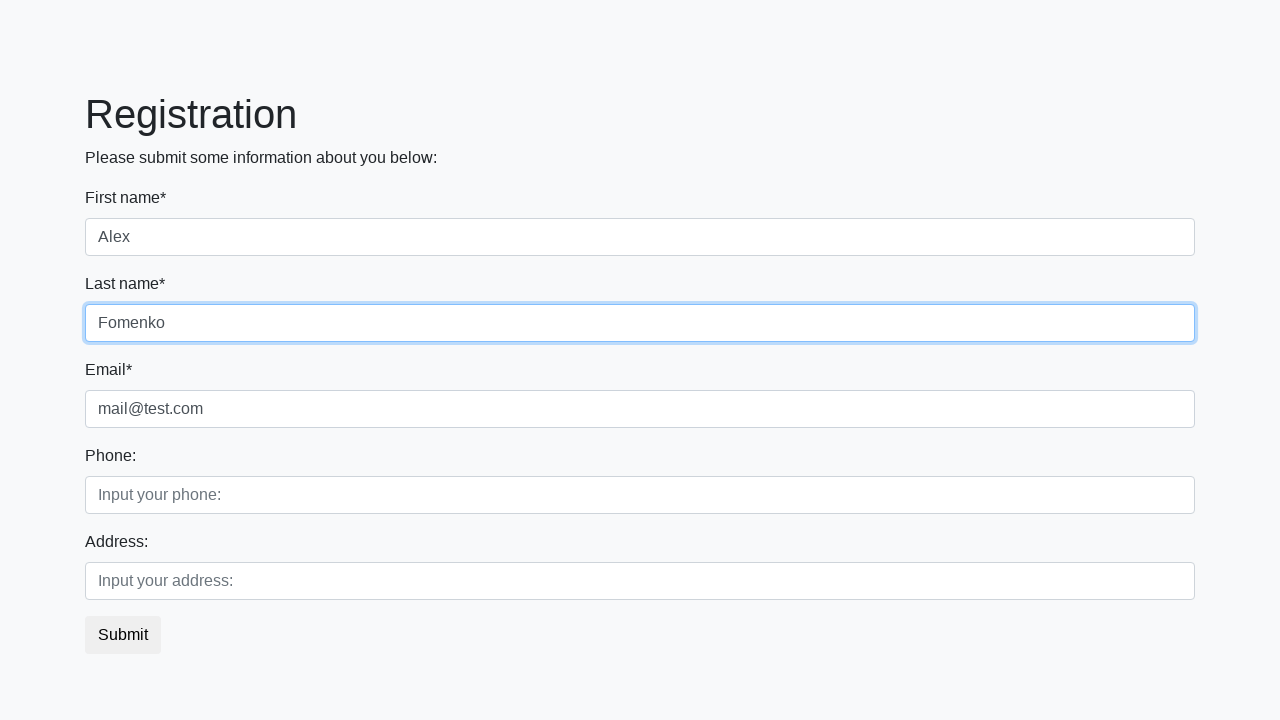

Clicked submit button to register at (123, 635) on button.btn
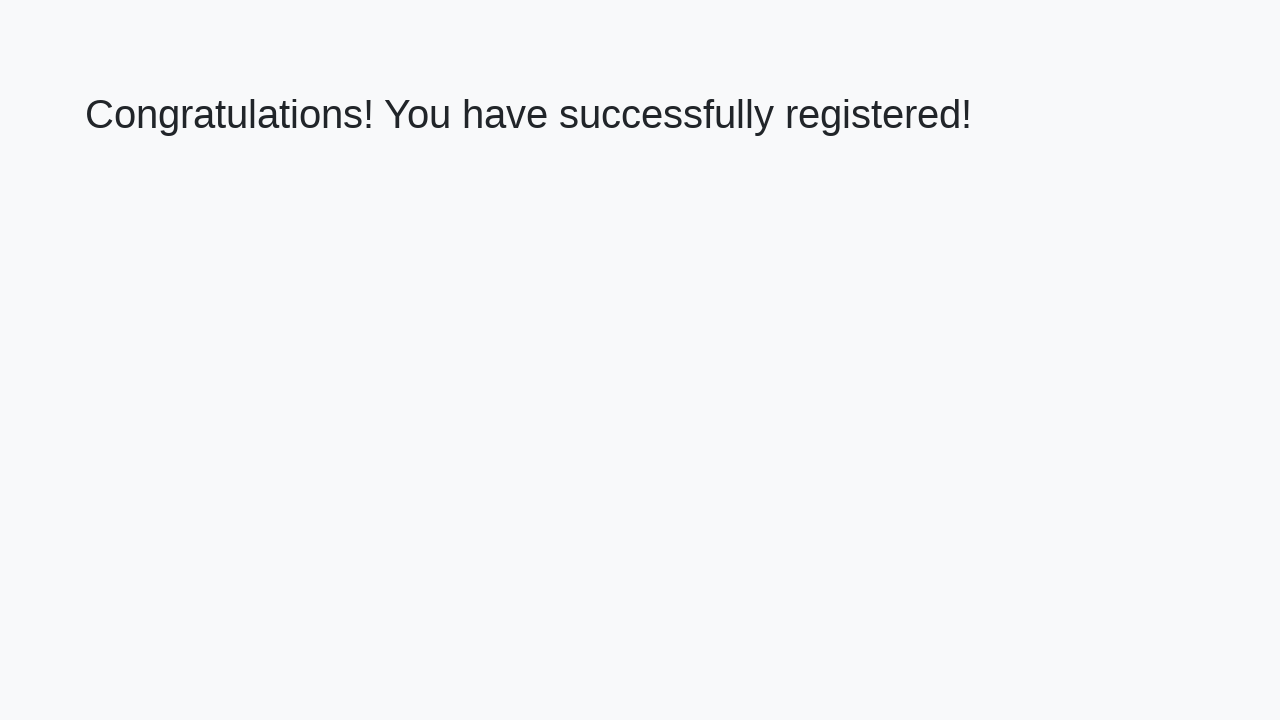

Success message appeared on page
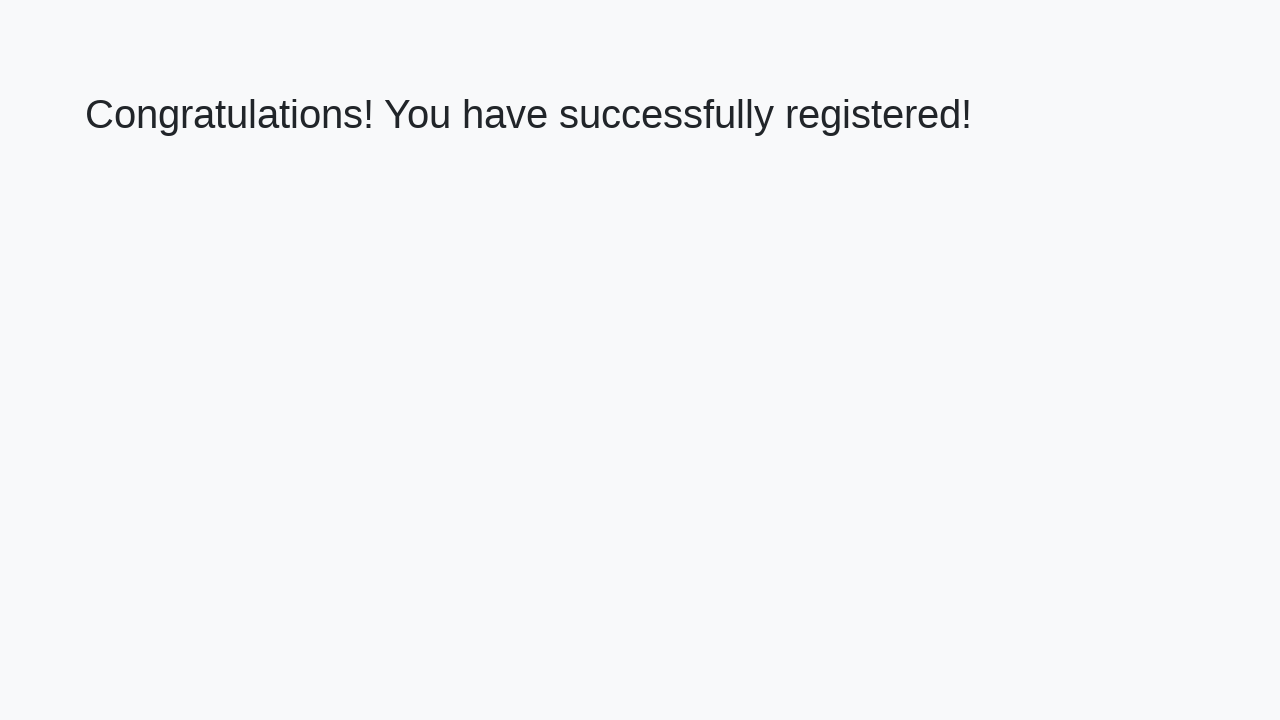

Retrieved success message text
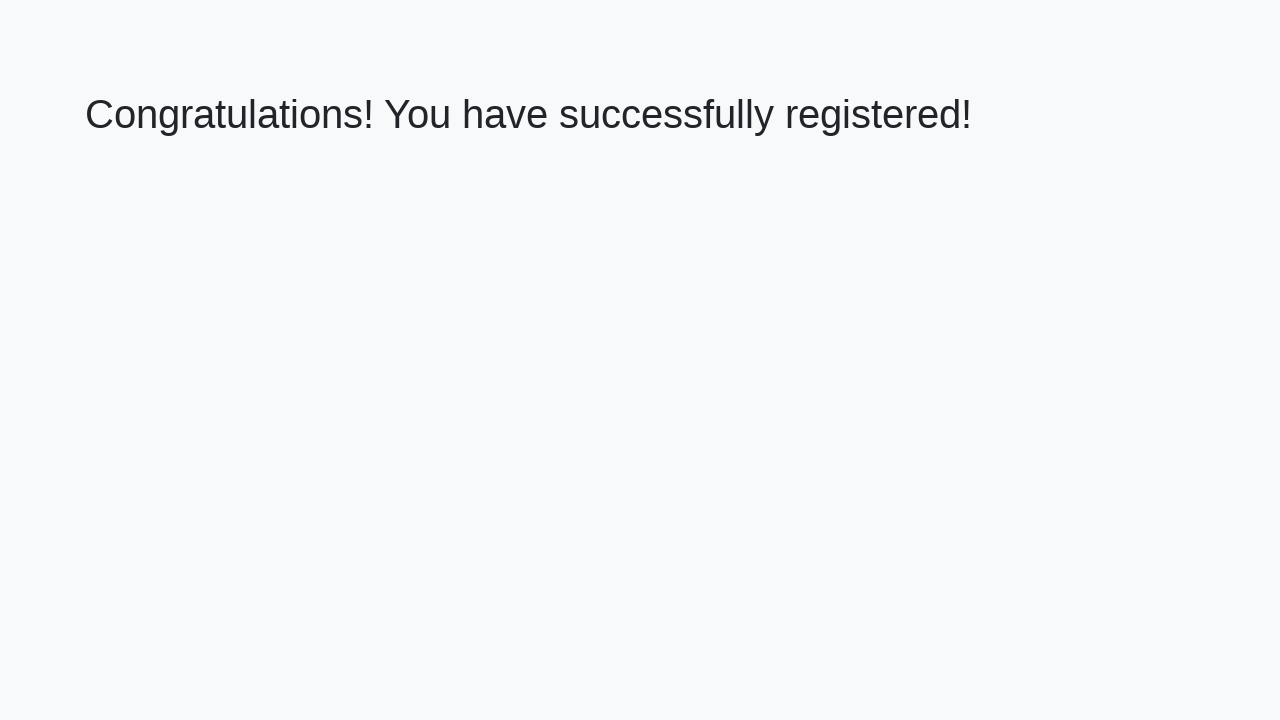

Assertion passed: registration success message verified
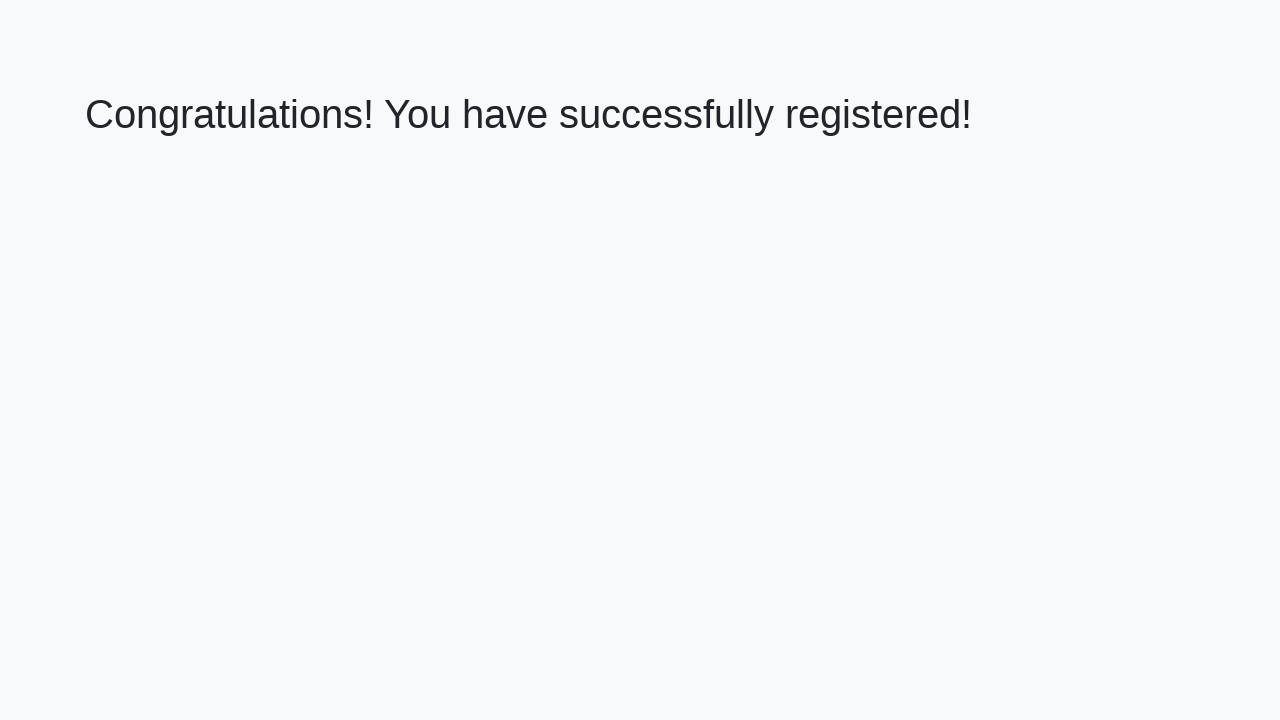

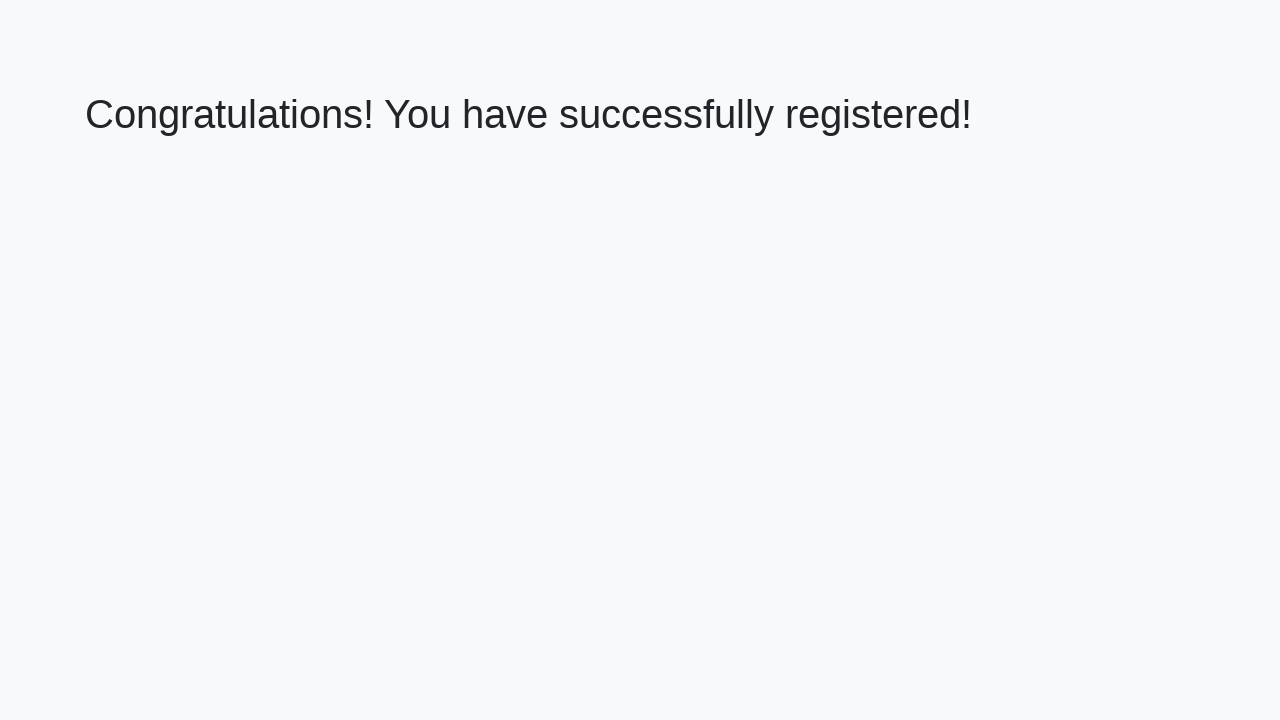